Tests checkbox functionality by selecting two checkbox options for remote testing and continuous integration

Starting URL: https://devexpress.github.io/testcafe/example/

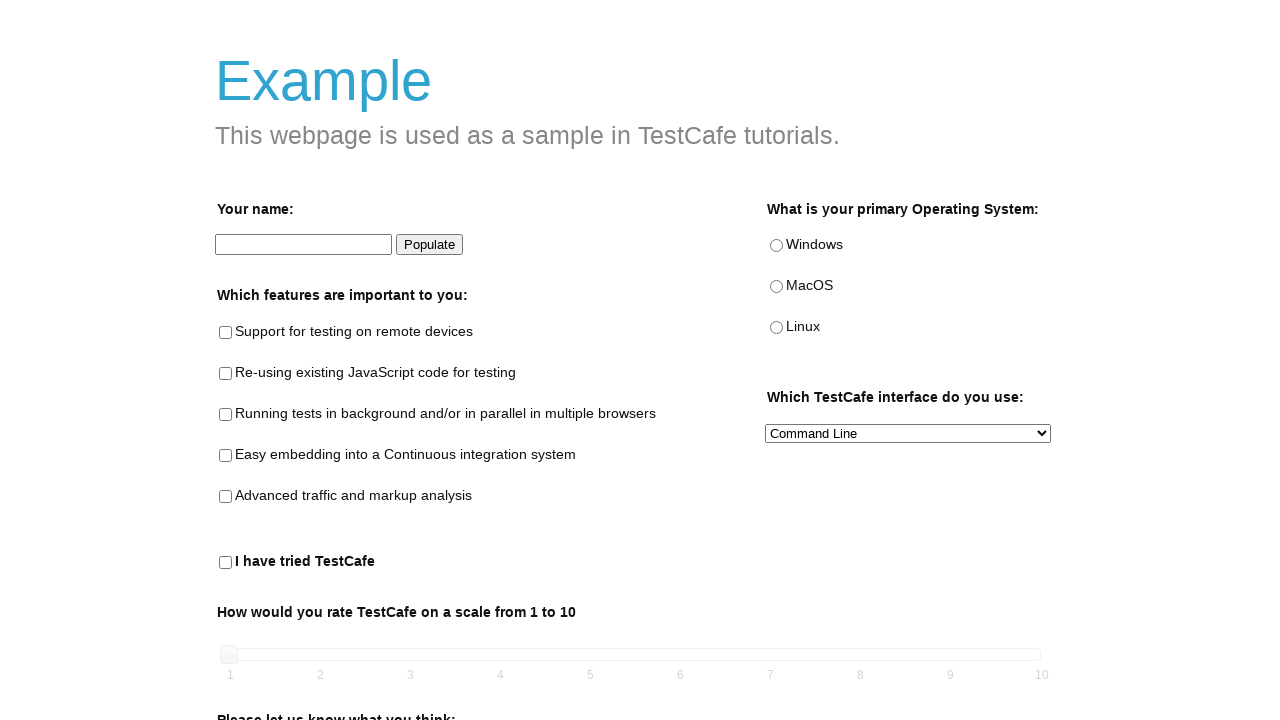

Checked the remote testing checkbox at (226, 333) on xpath=//input[contains(@id, 'remote-testing')]
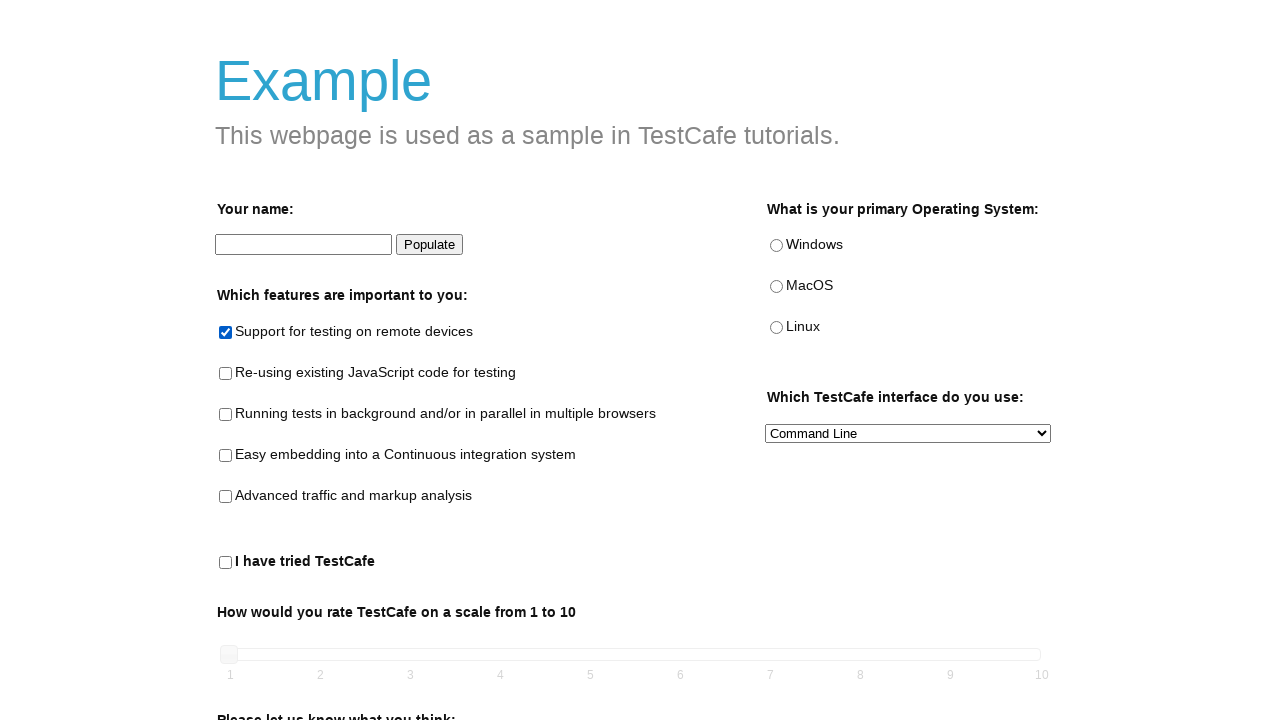

Checked the continuous integration embedding checkbox at (226, 456) on xpath=//input[contains(@id, 'continuous-integration-embedding')]
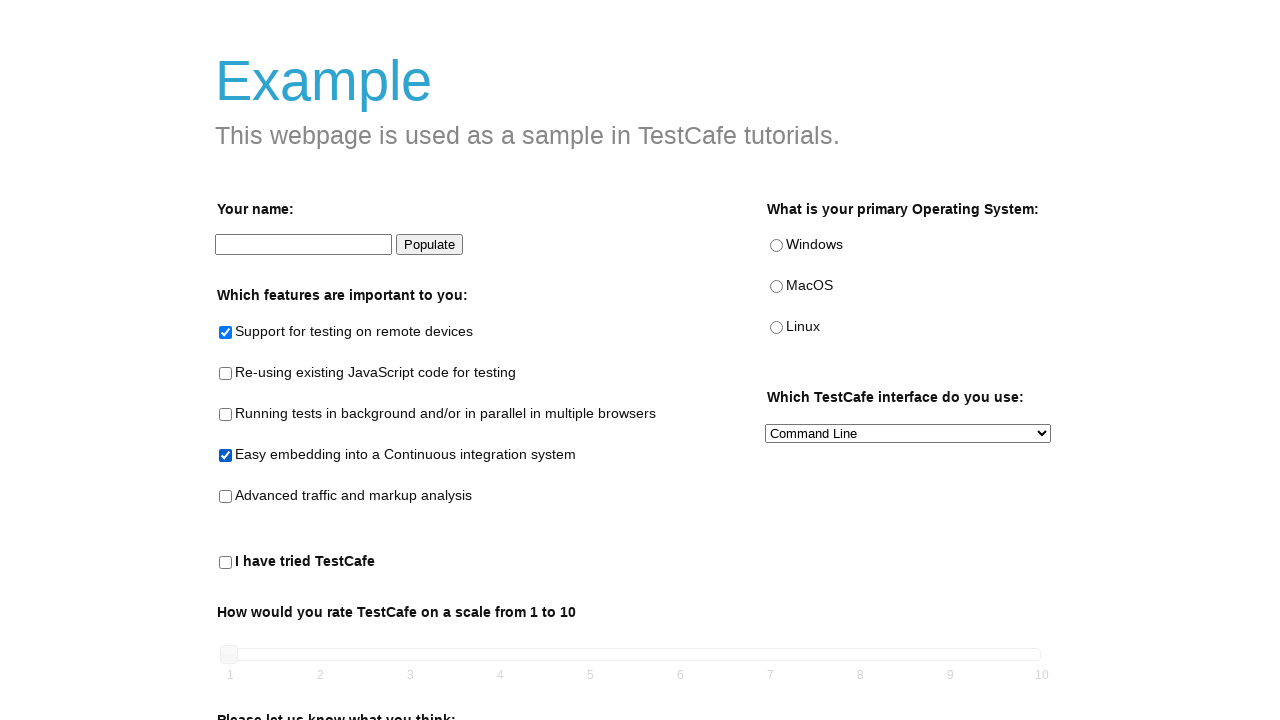

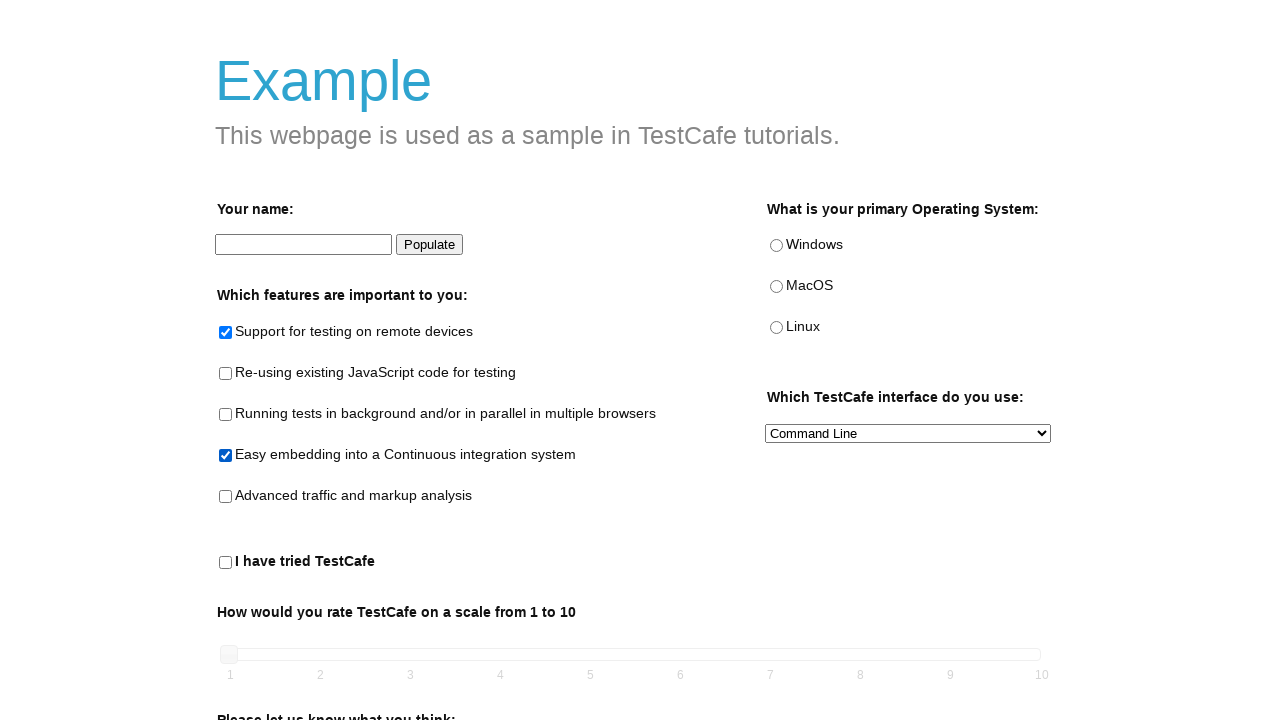